Tests that new todo items are appended to the bottom of the list by creating 3 items and verifying the count

Starting URL: https://demo.playwright.dev/todomvc

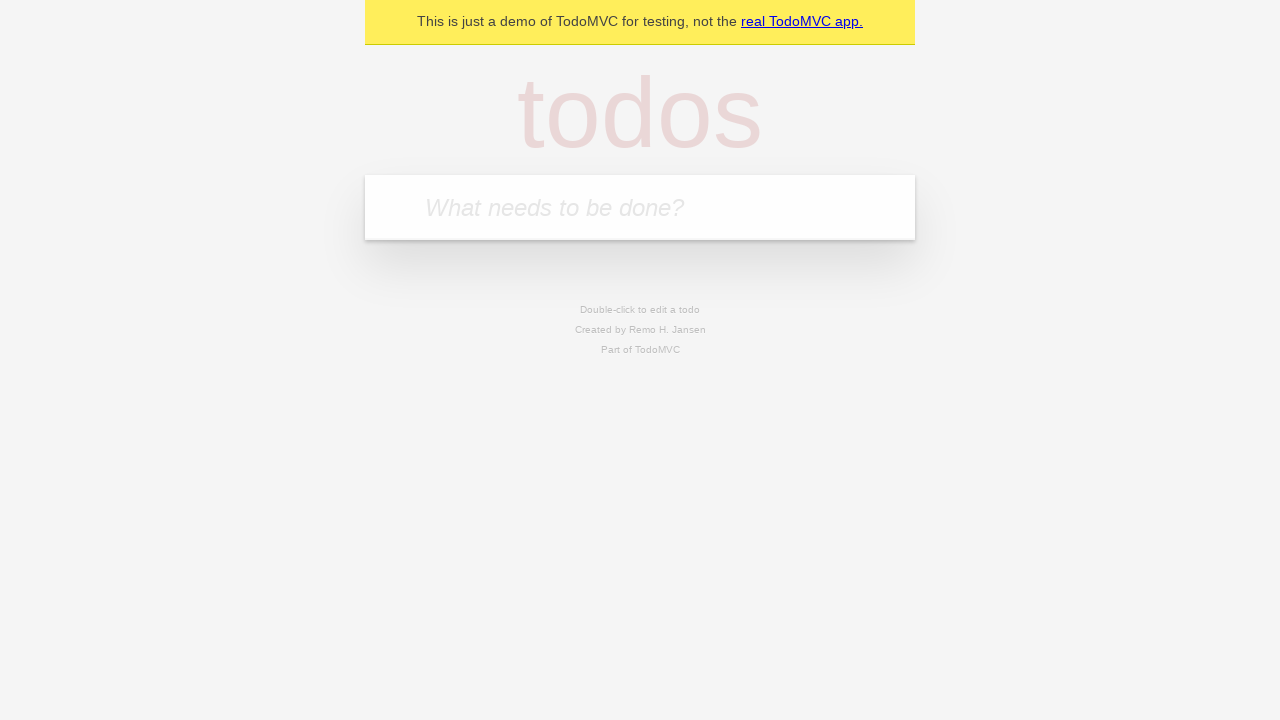

Filled todo input with 'buy some cheese' on internal:attr=[placeholder="What needs to be done?"i]
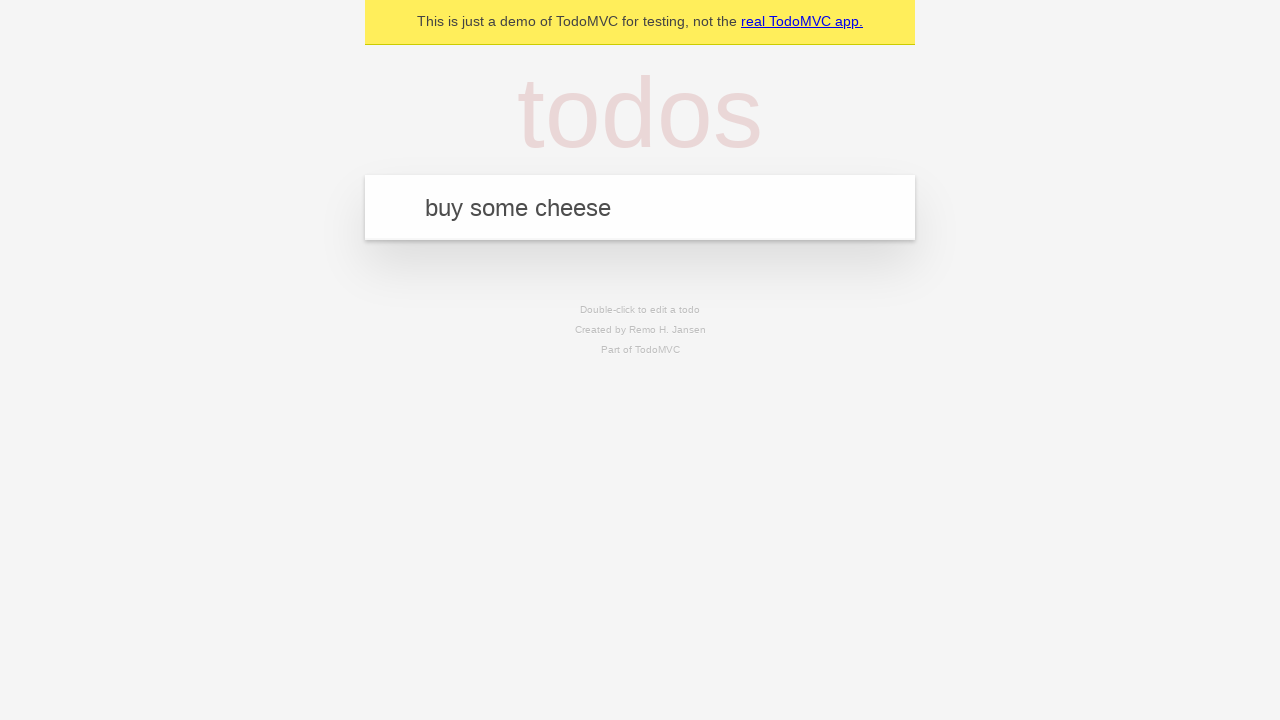

Pressed Enter to create first todo item on internal:attr=[placeholder="What needs to be done?"i]
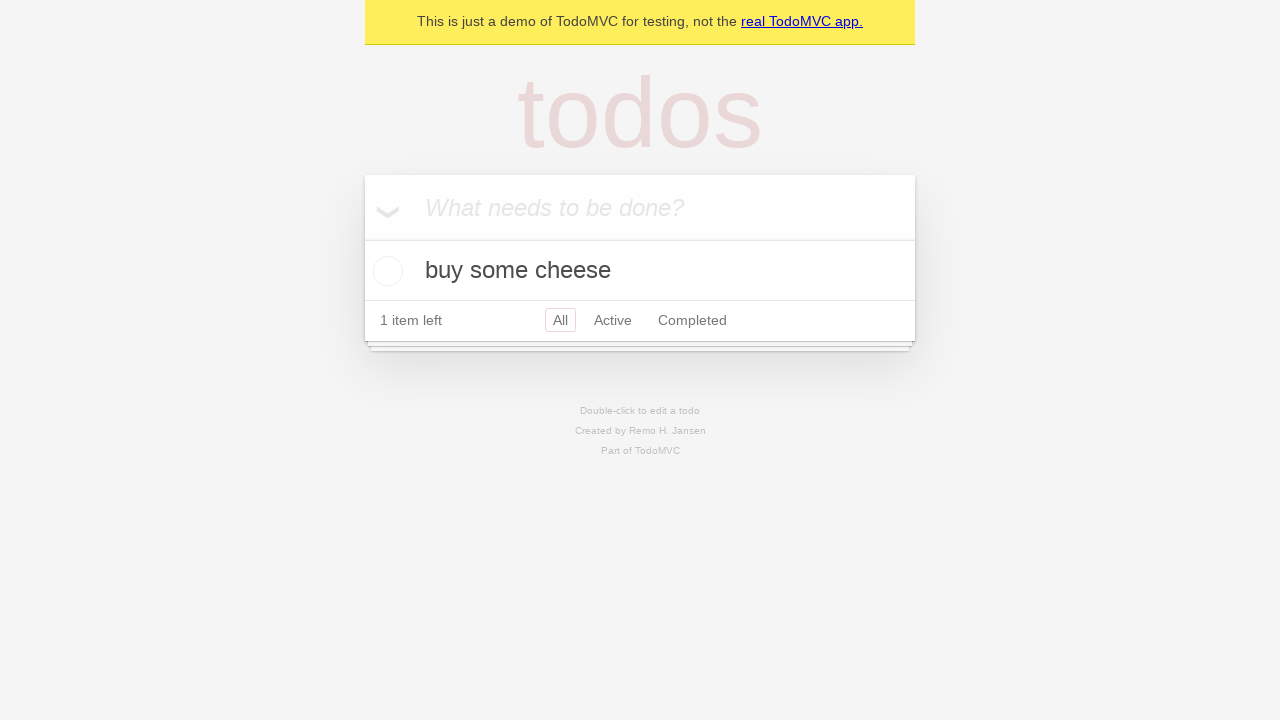

Filled todo input with 'feed the cat' on internal:attr=[placeholder="What needs to be done?"i]
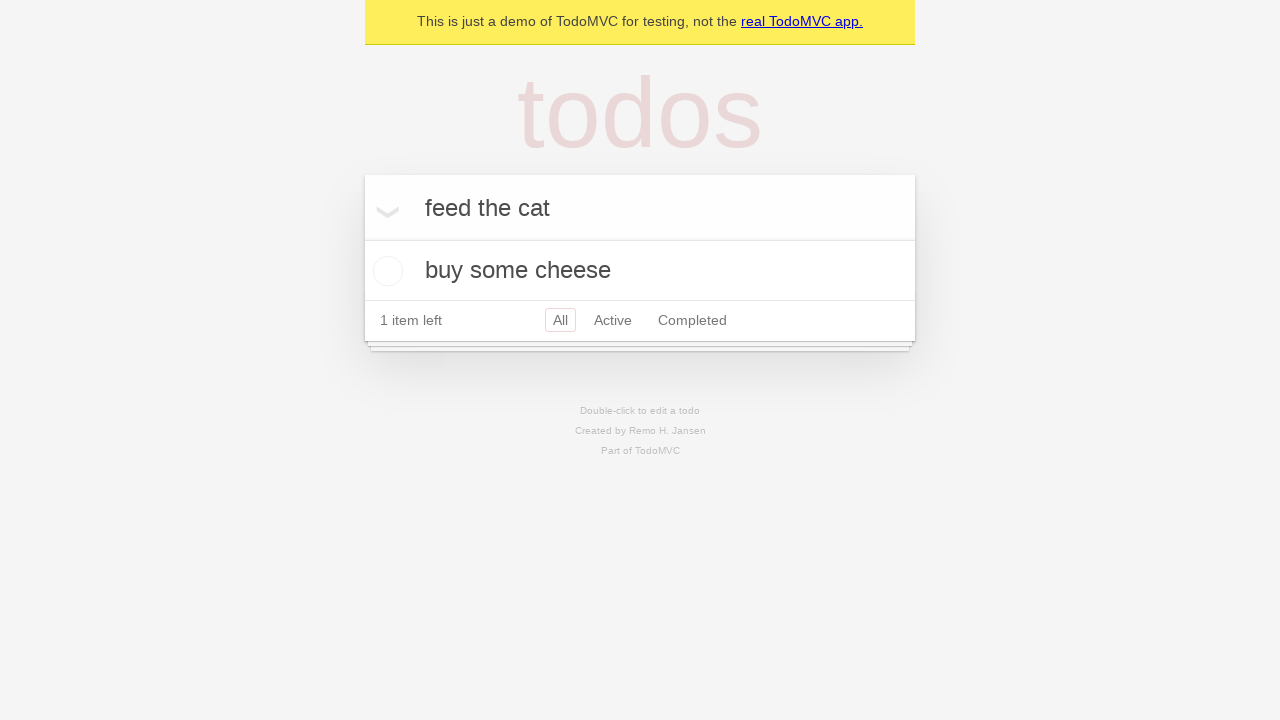

Pressed Enter to create second todo item on internal:attr=[placeholder="What needs to be done?"i]
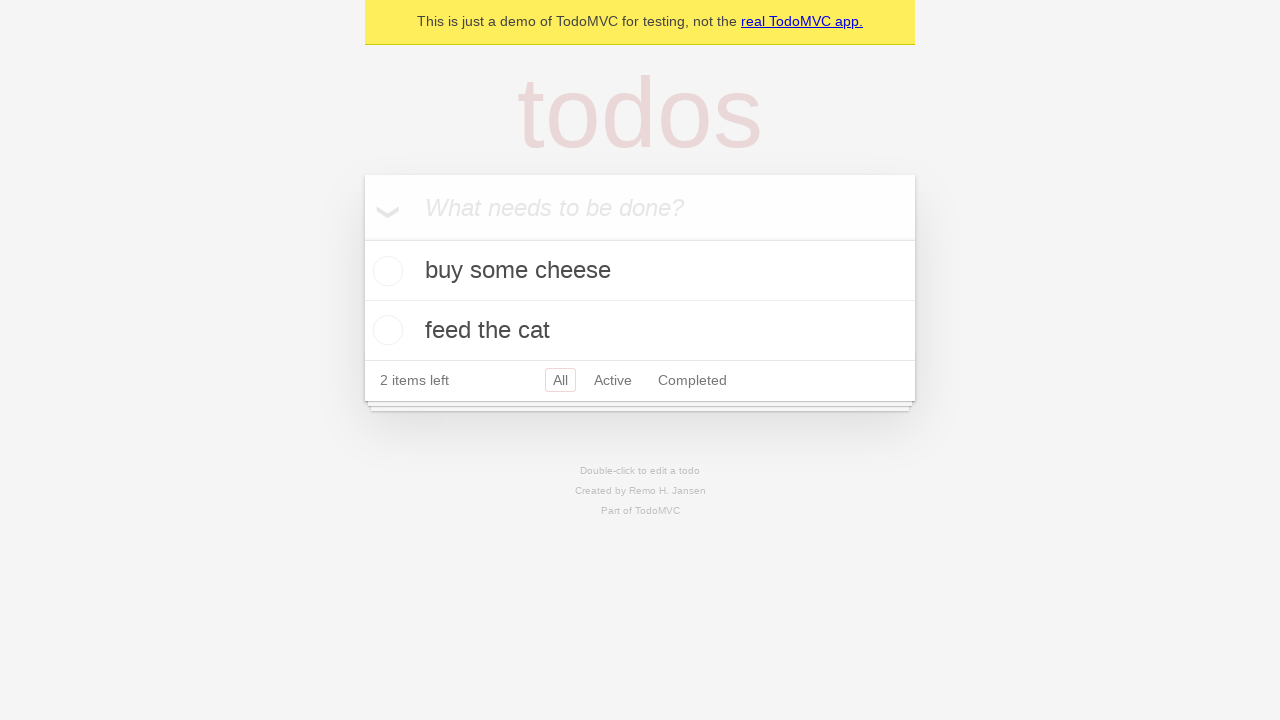

Filled todo input with 'book a doctors appointment' on internal:attr=[placeholder="What needs to be done?"i]
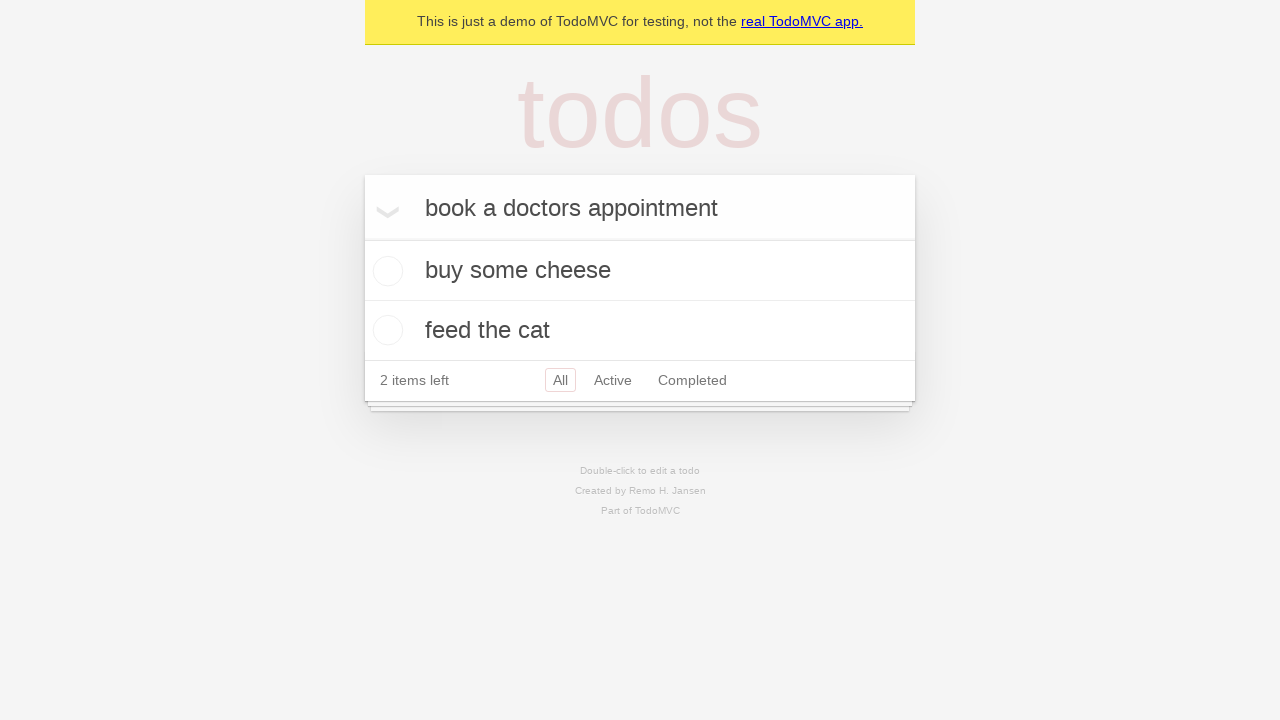

Pressed Enter to create third todo item on internal:attr=[placeholder="What needs to be done?"i]
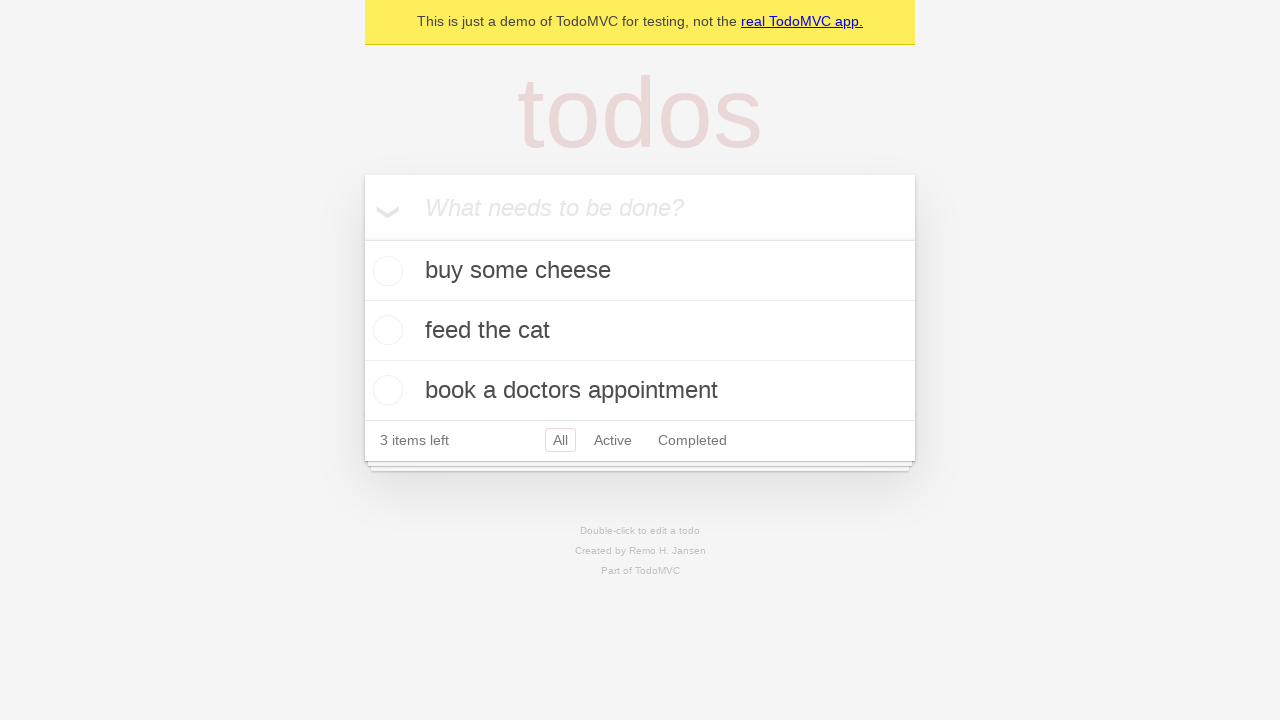

Waited for todo count element to be visible - all 3 items created
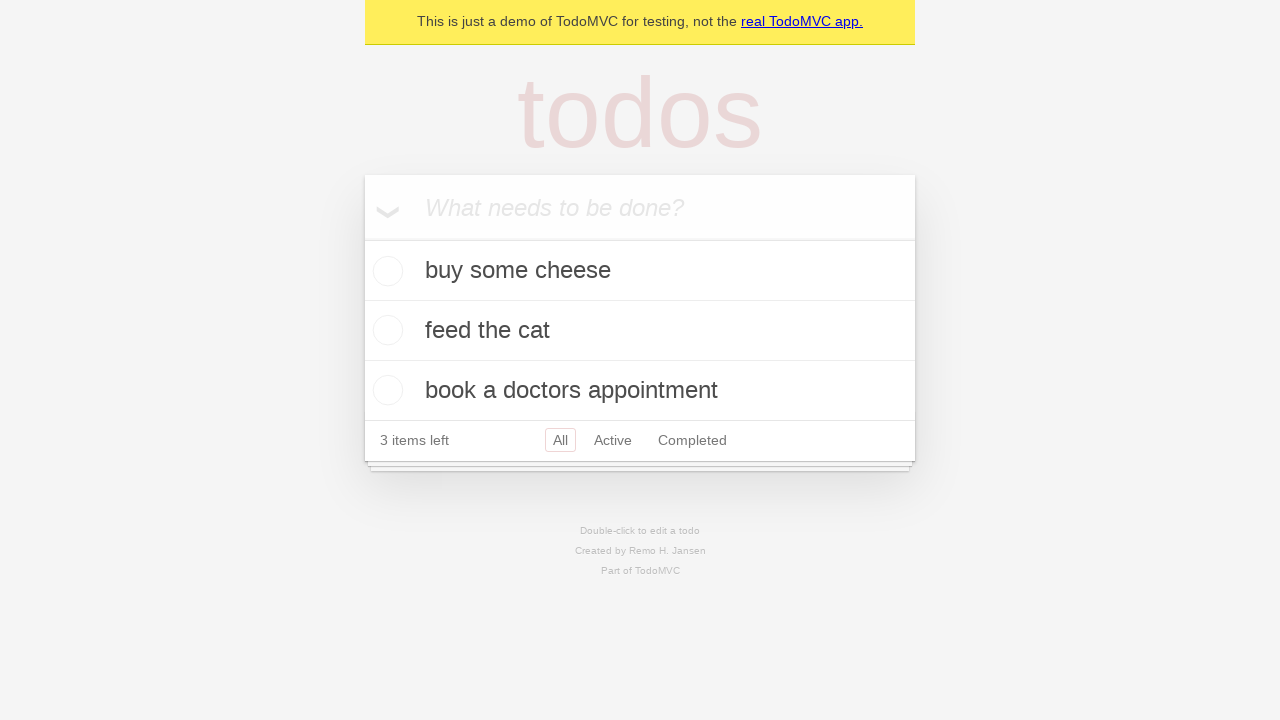

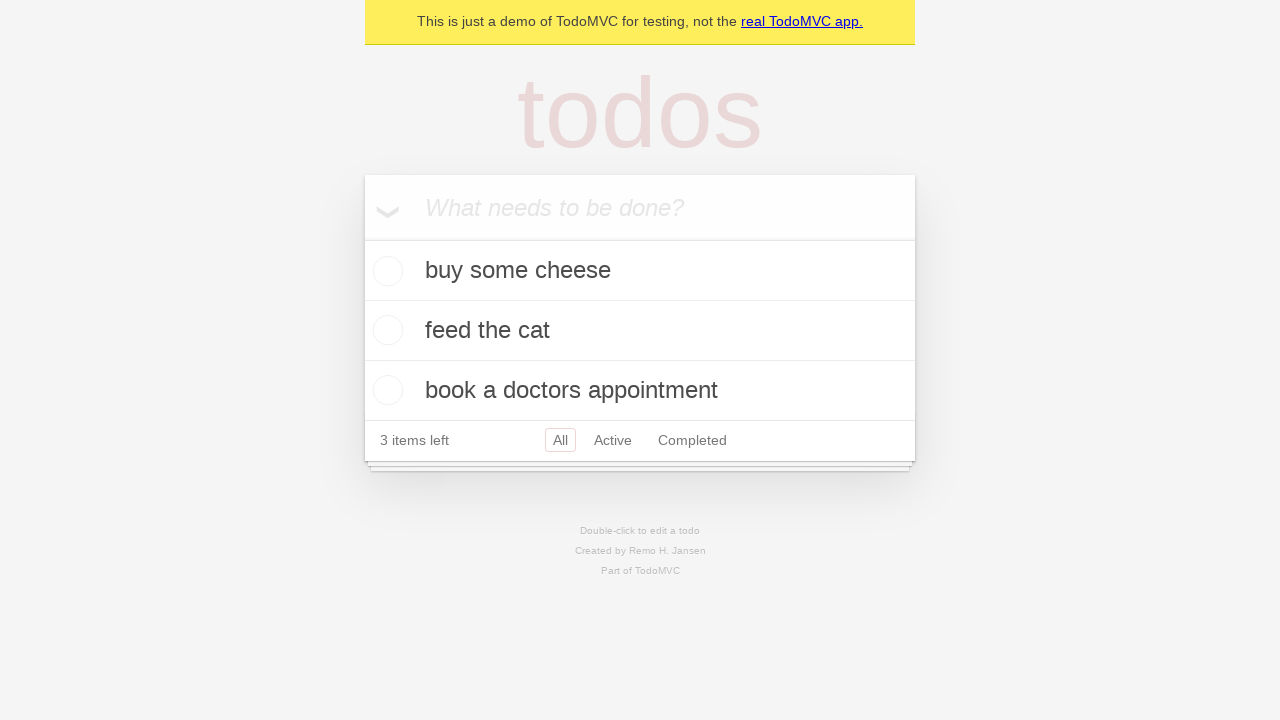